Tests JavaScript alert handling by filling a name field, triggering an alert, accepting it, then triggering a confirm dialog and dismissing it.

Starting URL: https://rahulshettyacademy.com/AutomationPractice/

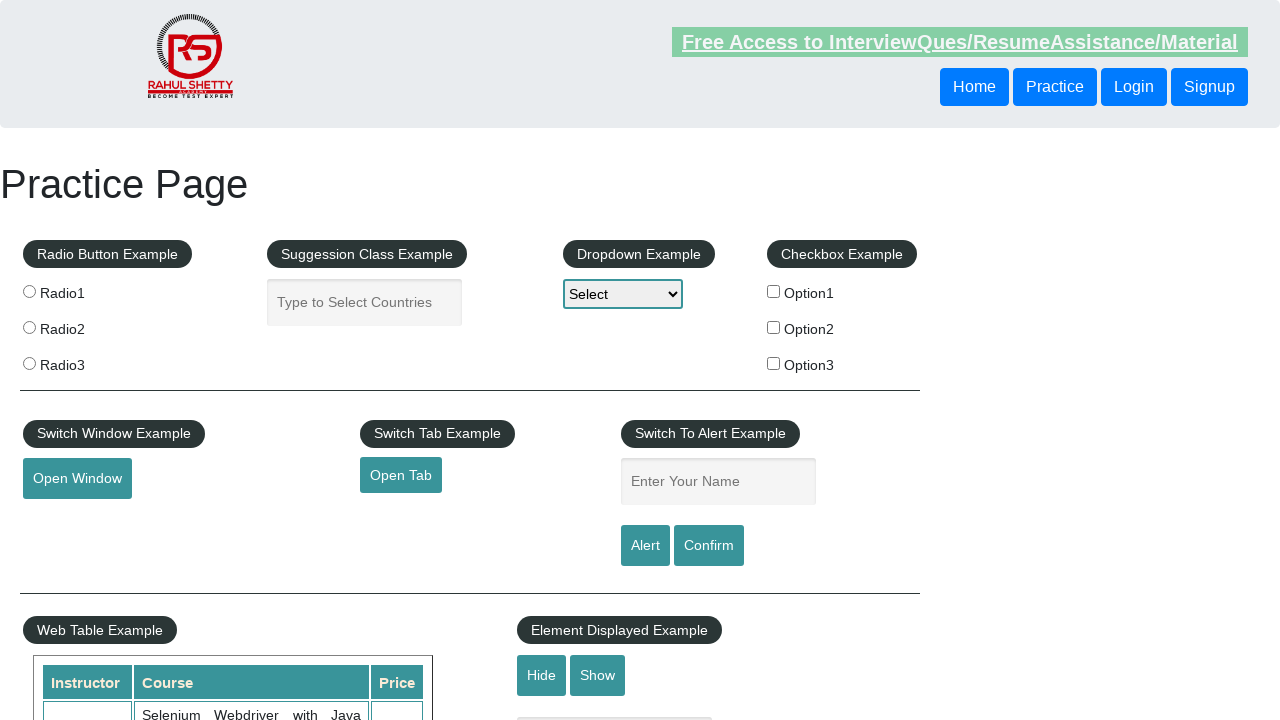

Filled name field with 'Ankita' on #name
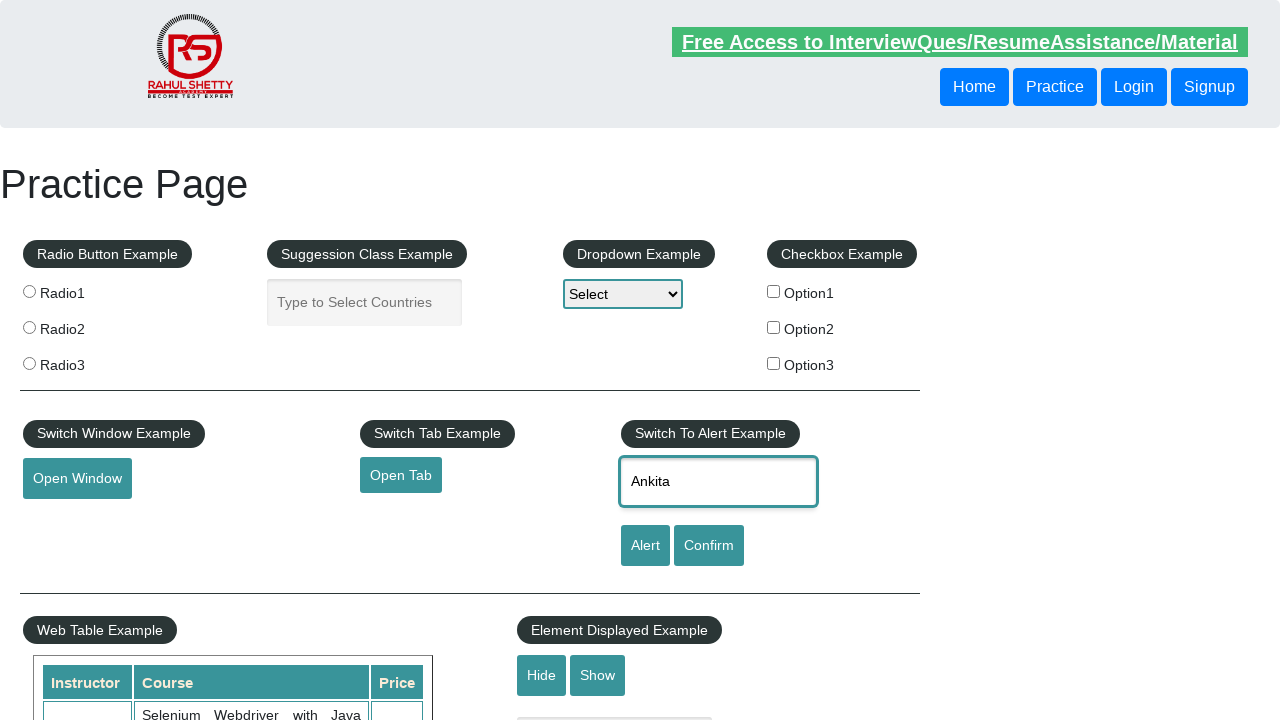

Clicked alert button at (645, 546) on #alertbtn
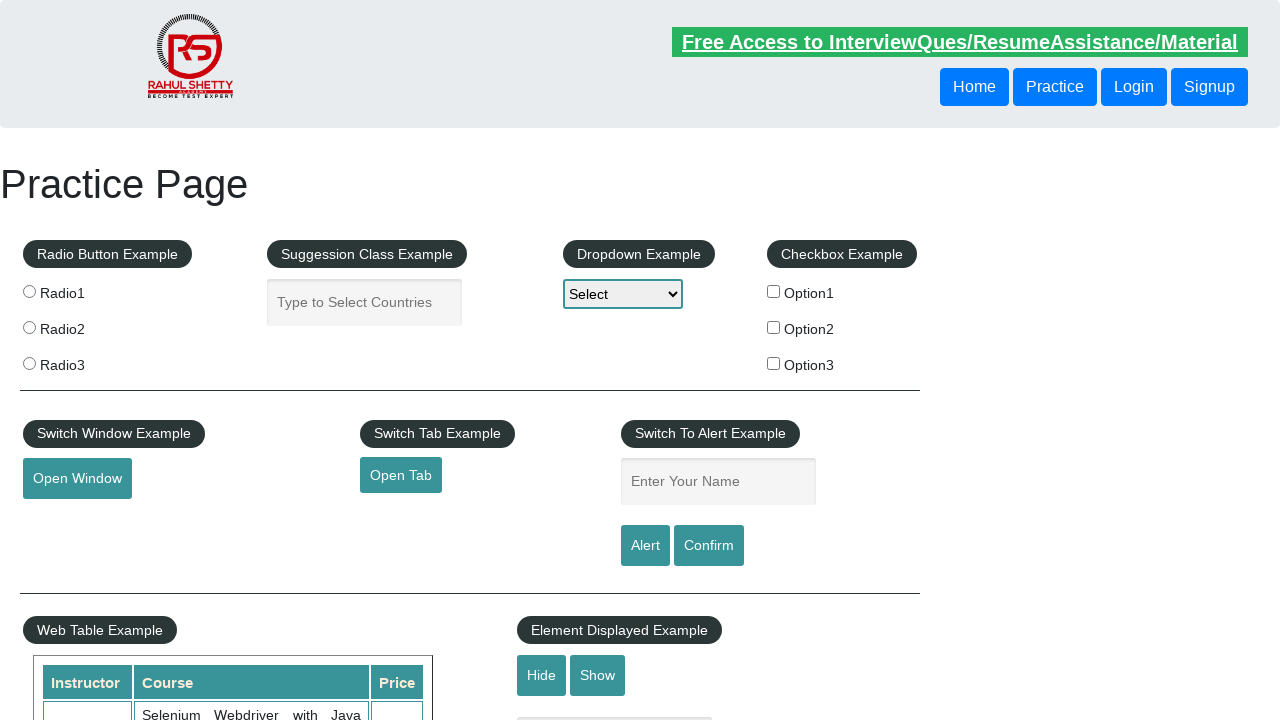

Set up dialog handler to accept alerts
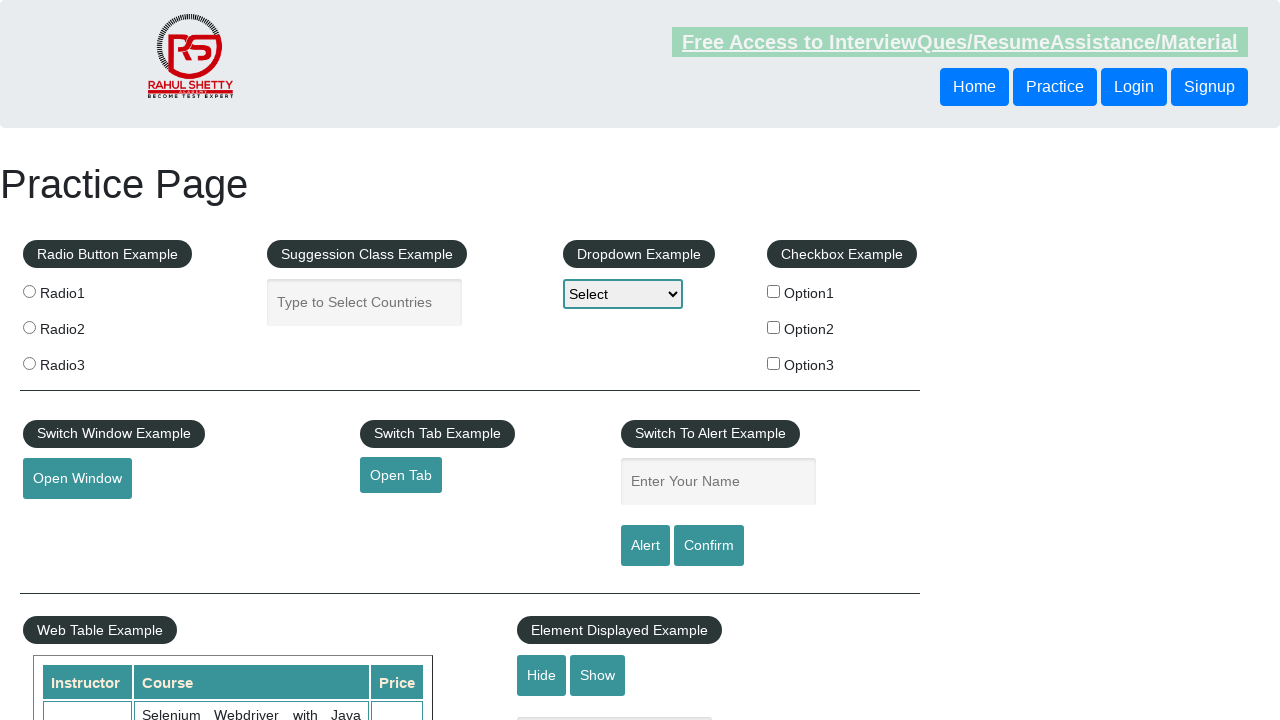

Clicked alert button and accepted the alert dialog at (645, 546) on #alertbtn
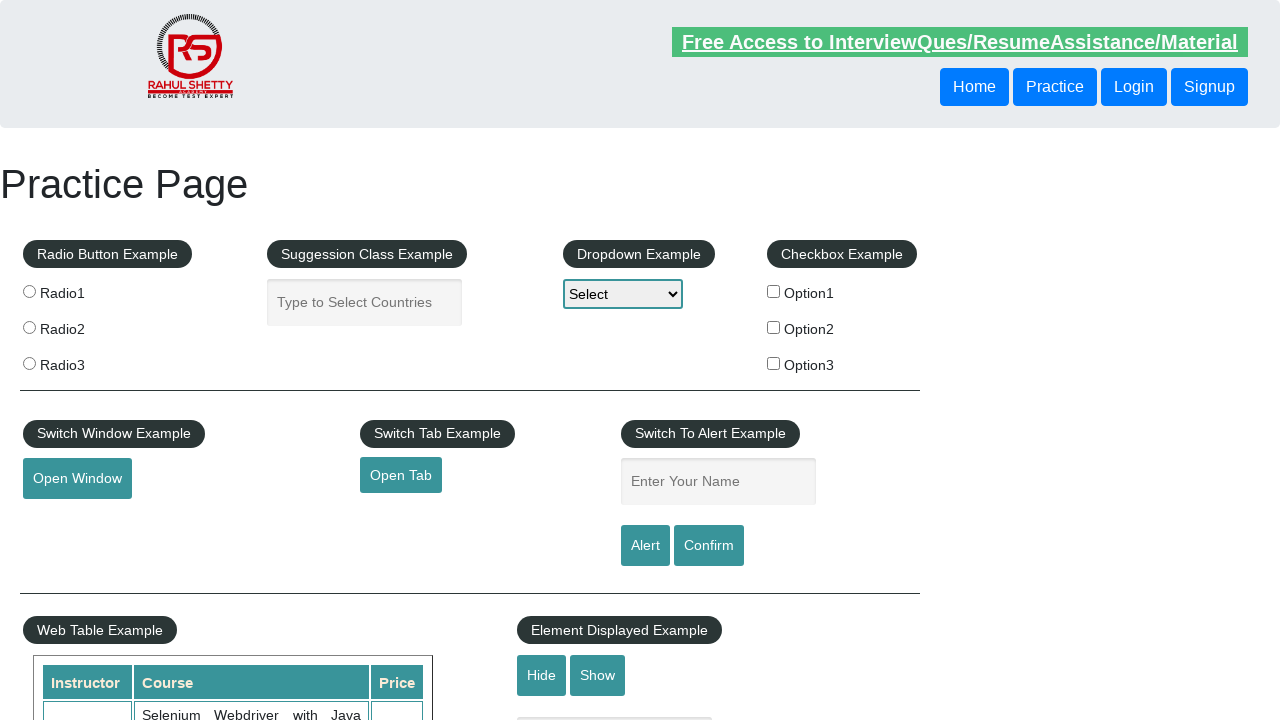

Set up dialog handler to dismiss confirm dialogs
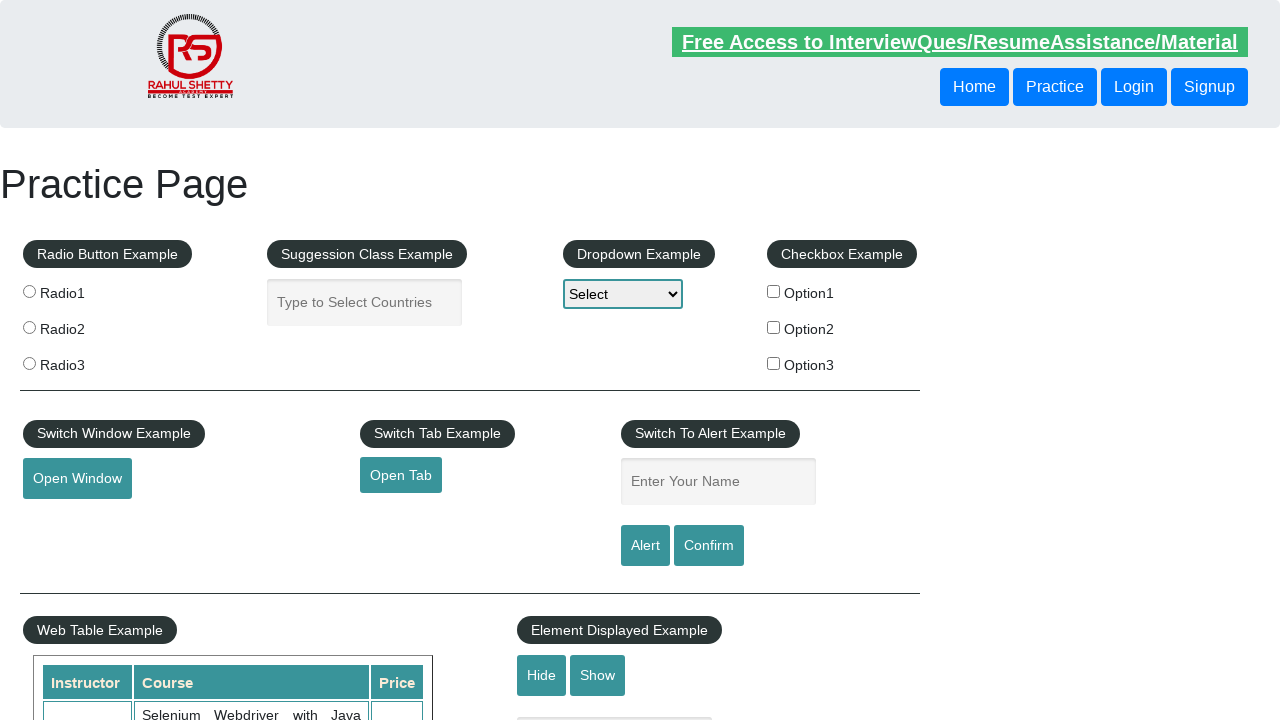

Clicked confirm button and dismissed the confirm dialog at (709, 546) on #confirmbtn
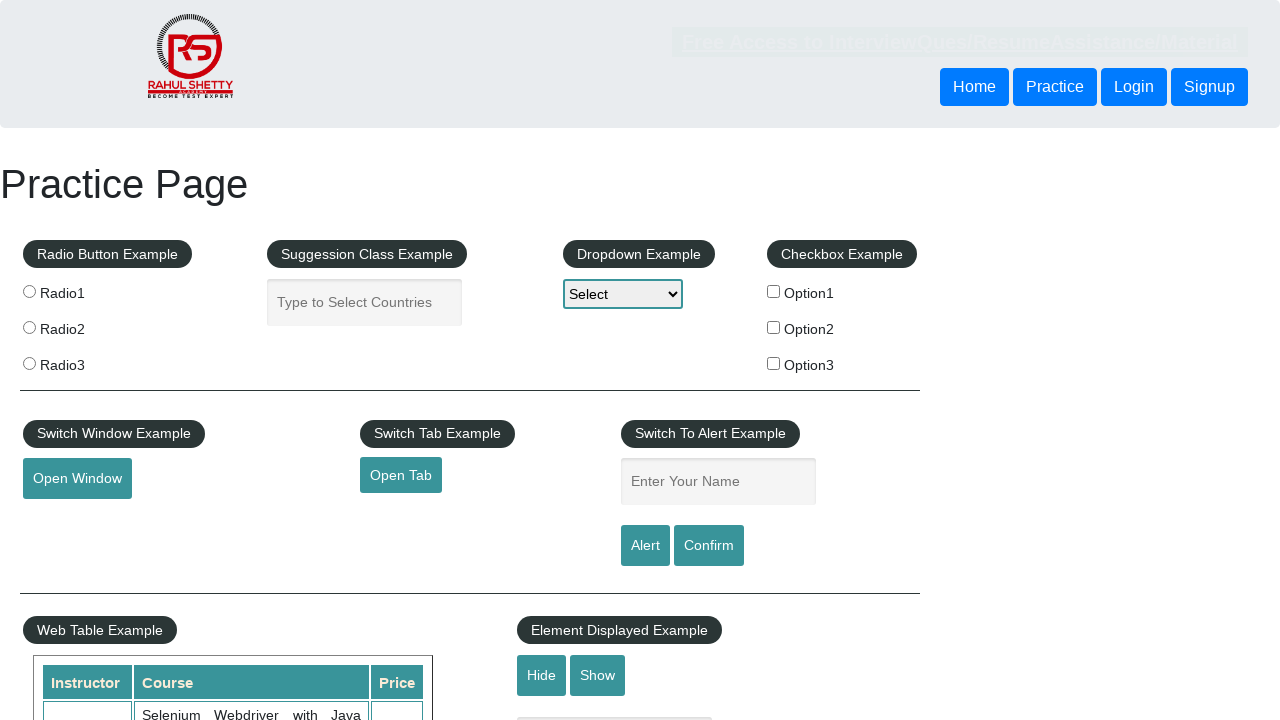

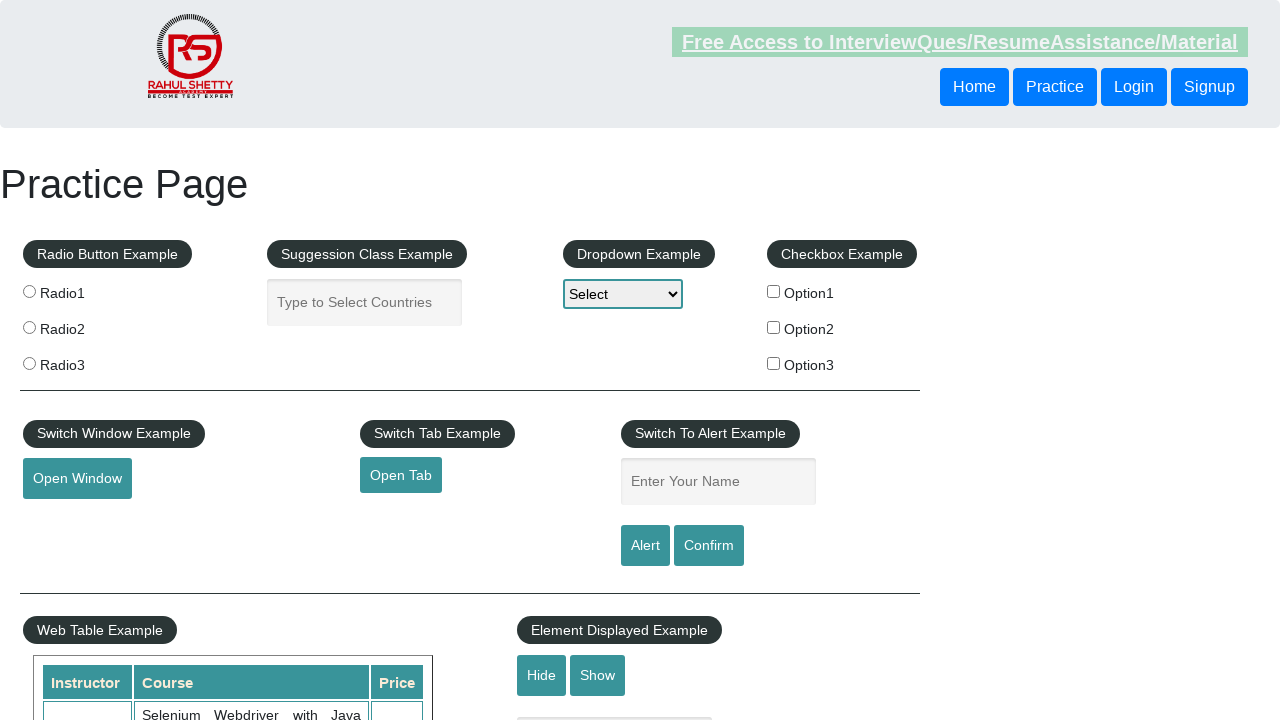